Tests JavaScript alert handling by clicking buttons that trigger different types of alerts (simple alert, confirm dialog, and prompt dialog), then accepting, dismissing, or entering text into them

Starting URL: https://demoqa.com/alerts

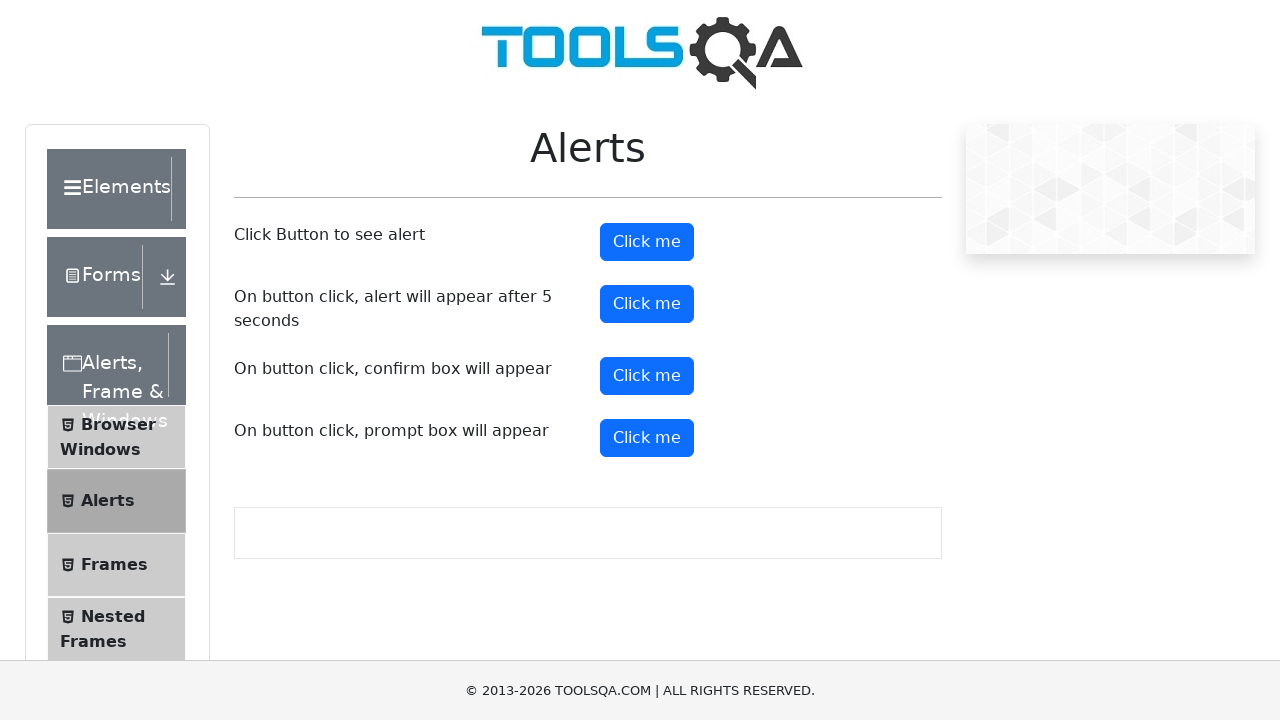

Scrolled alert button into view
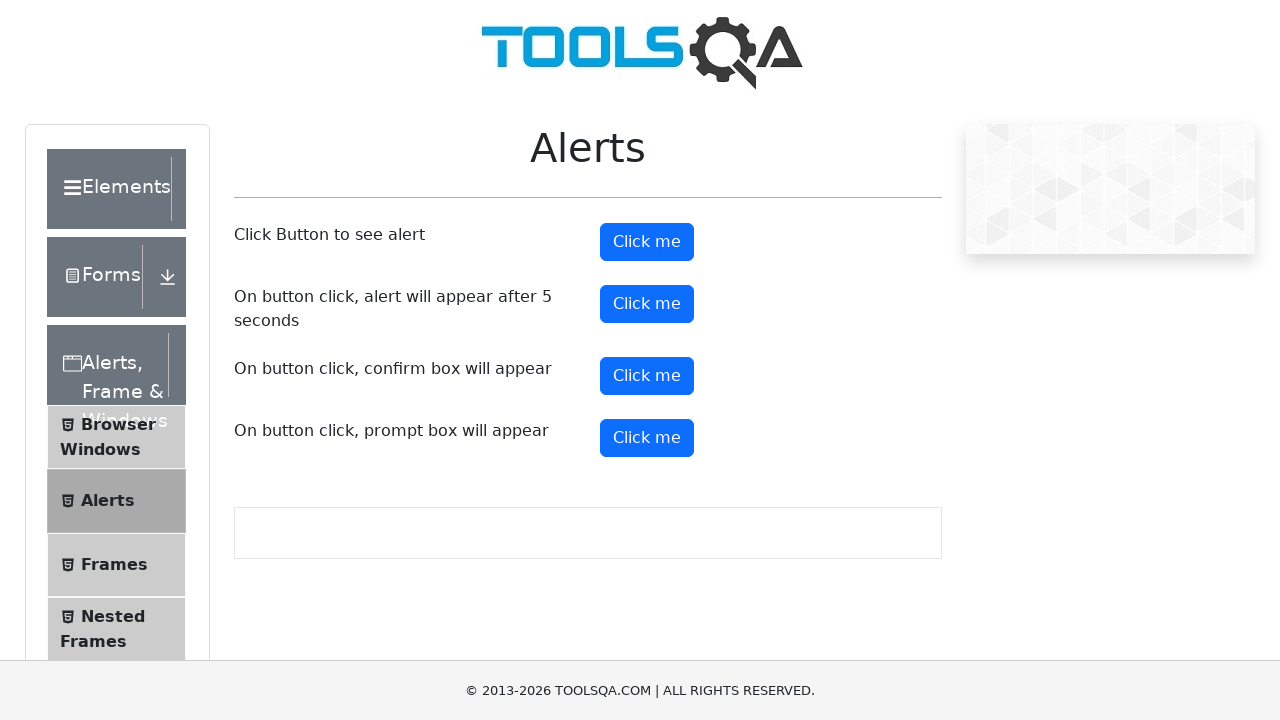

Clicked alert button to trigger simple alert at (647, 242) on #alertButton
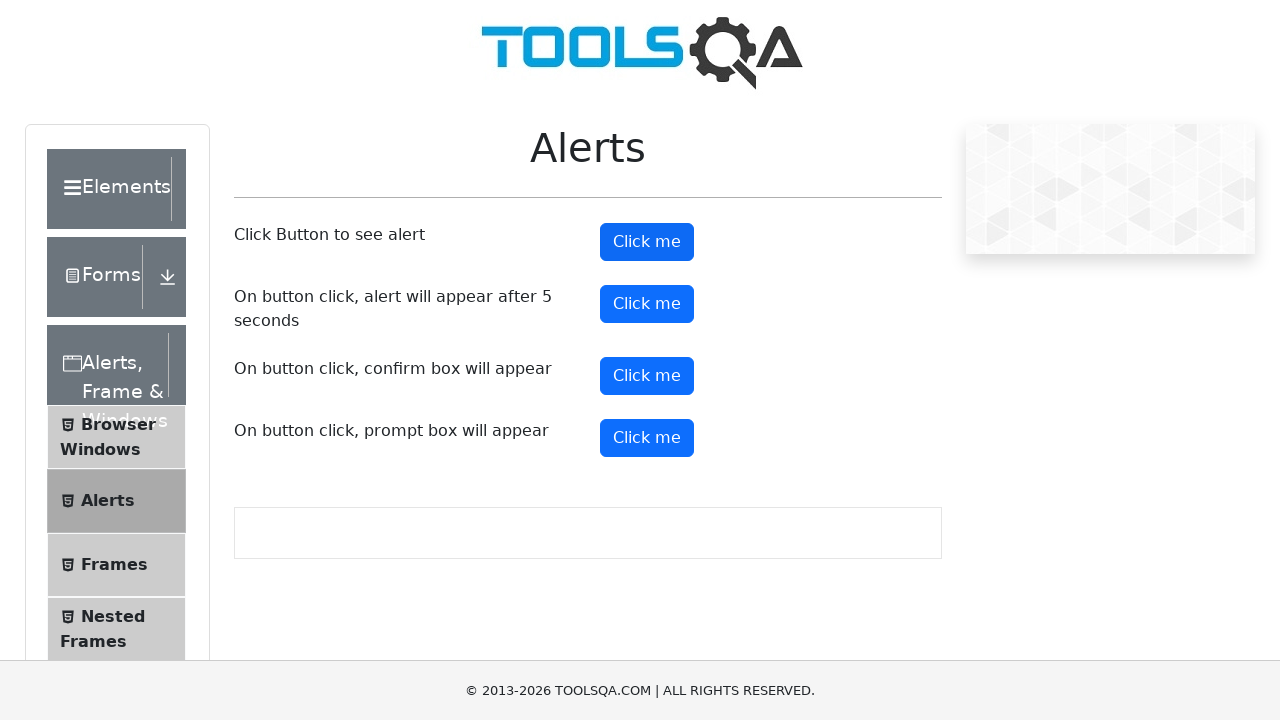

Set up dialog handler to accept alerts
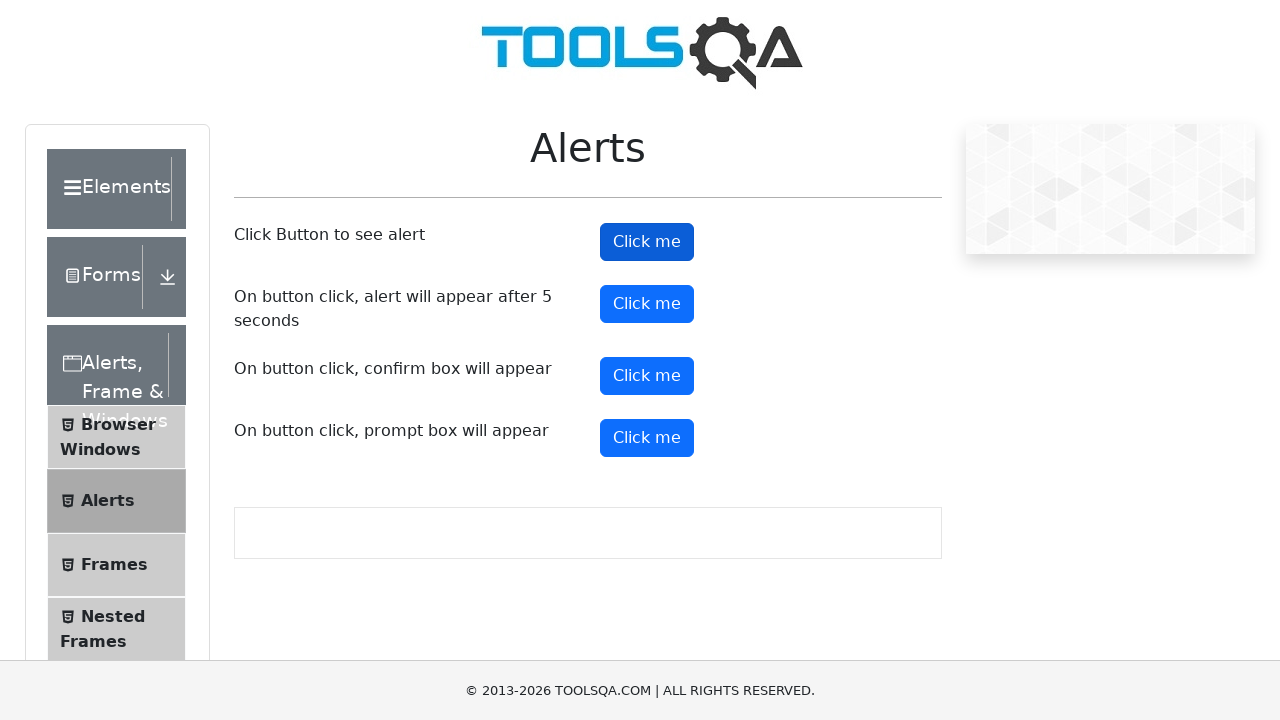

Waited for alert processing and accepted simple alert
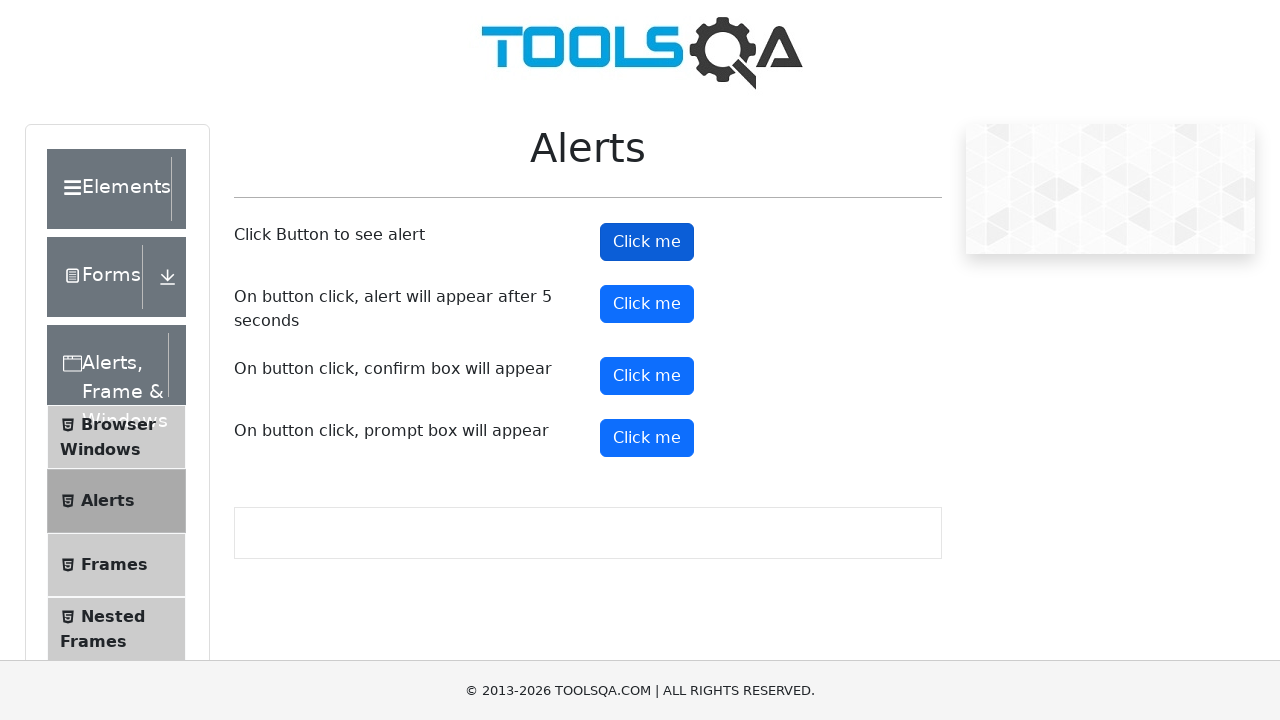

Scrolled confirm button into view
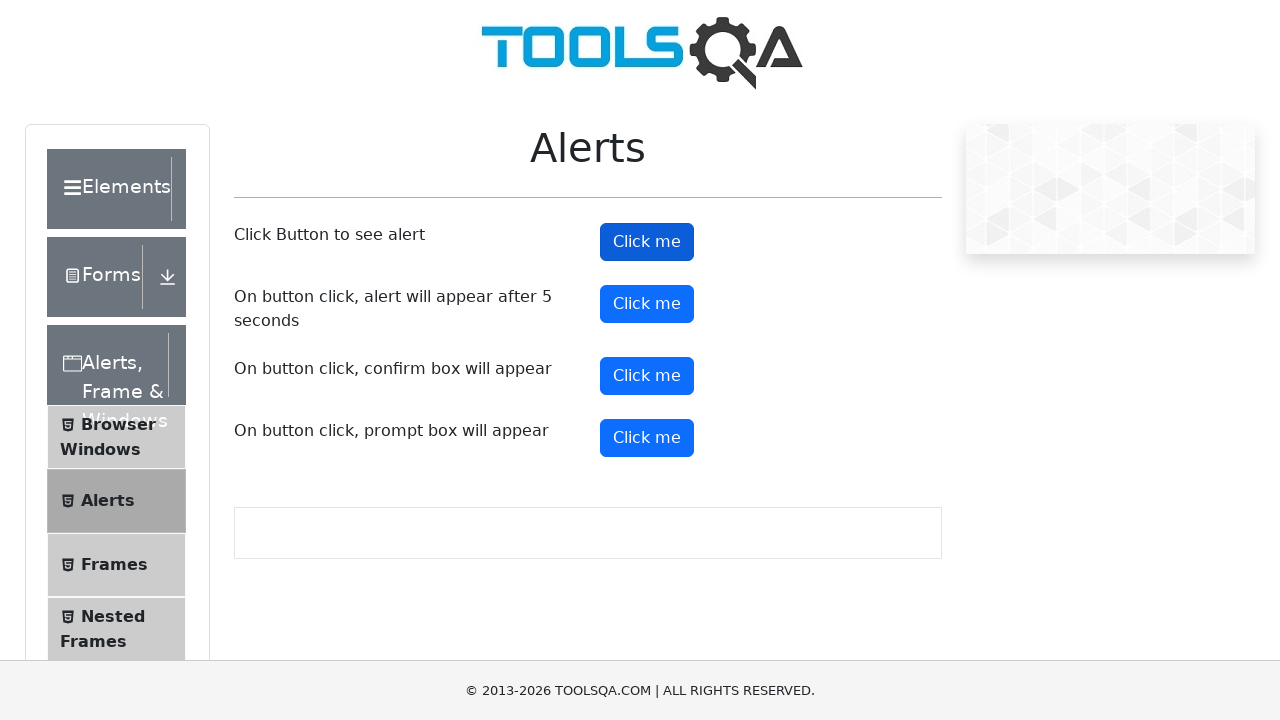

Set up dialog handler to dismiss confirm dialog
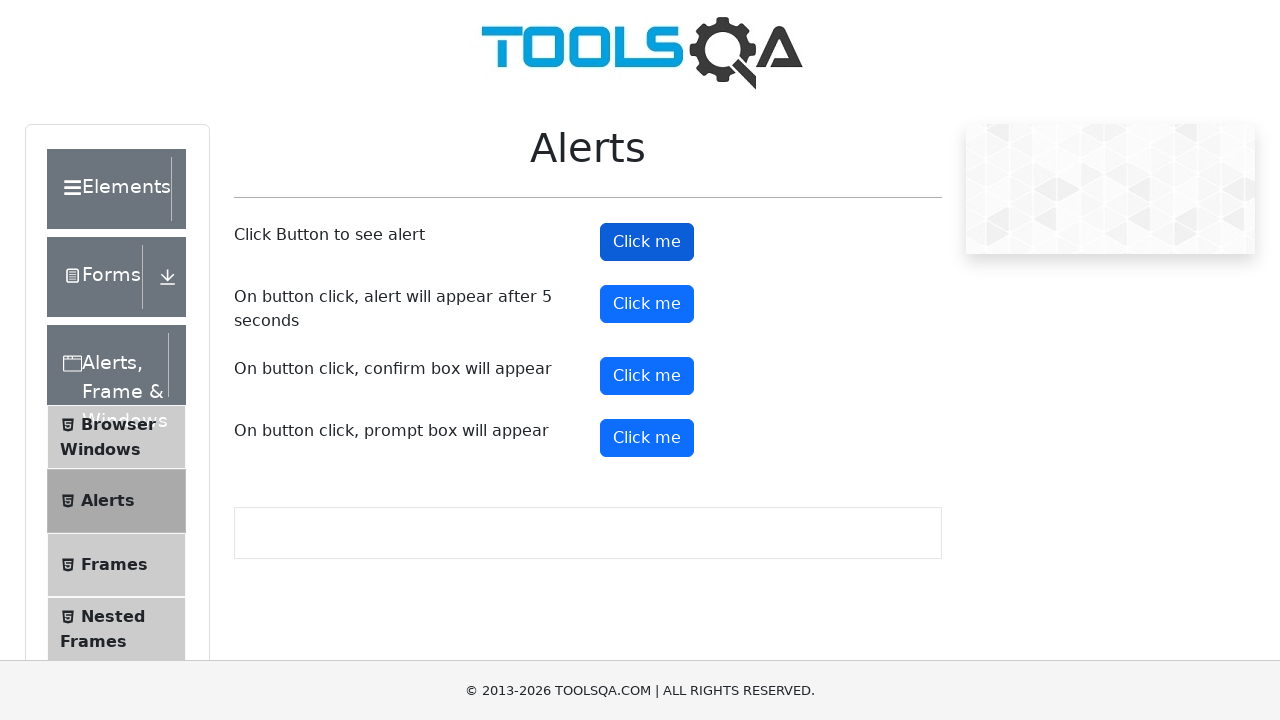

Clicked confirm button to trigger confirm dialog at (647, 376) on #confirmButton
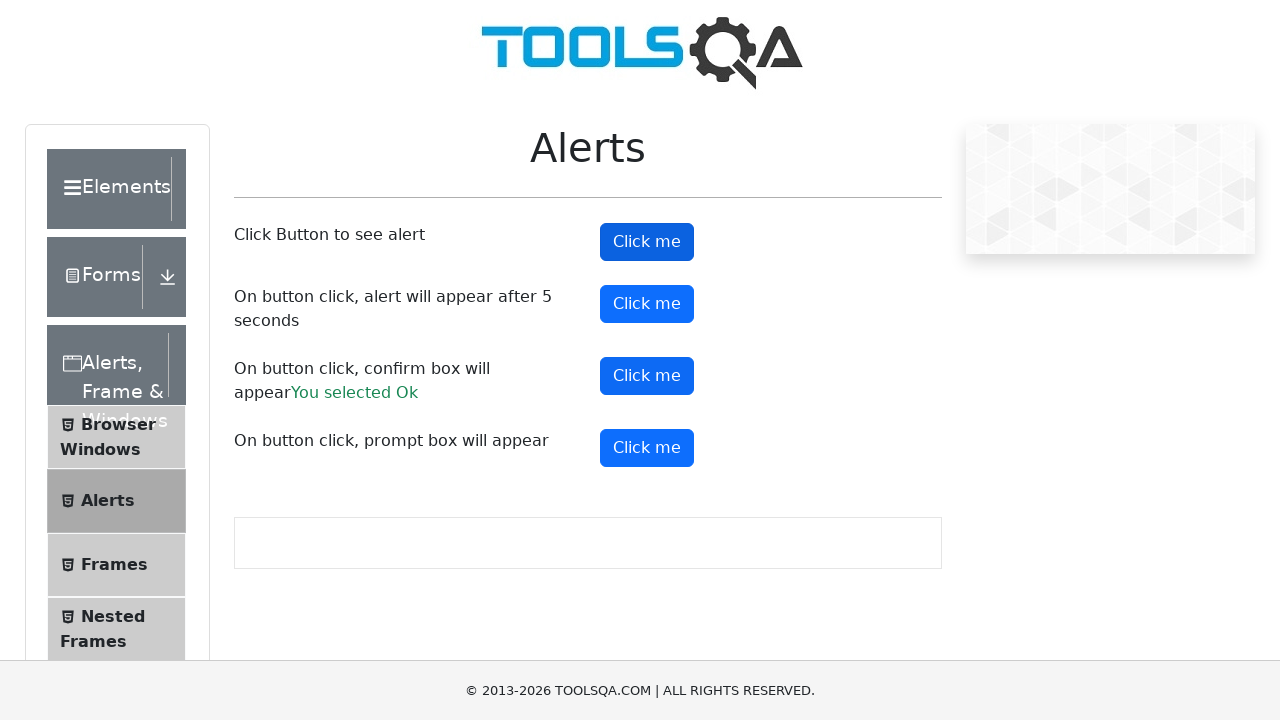

Waited for confirm dialog processing and dismissed it
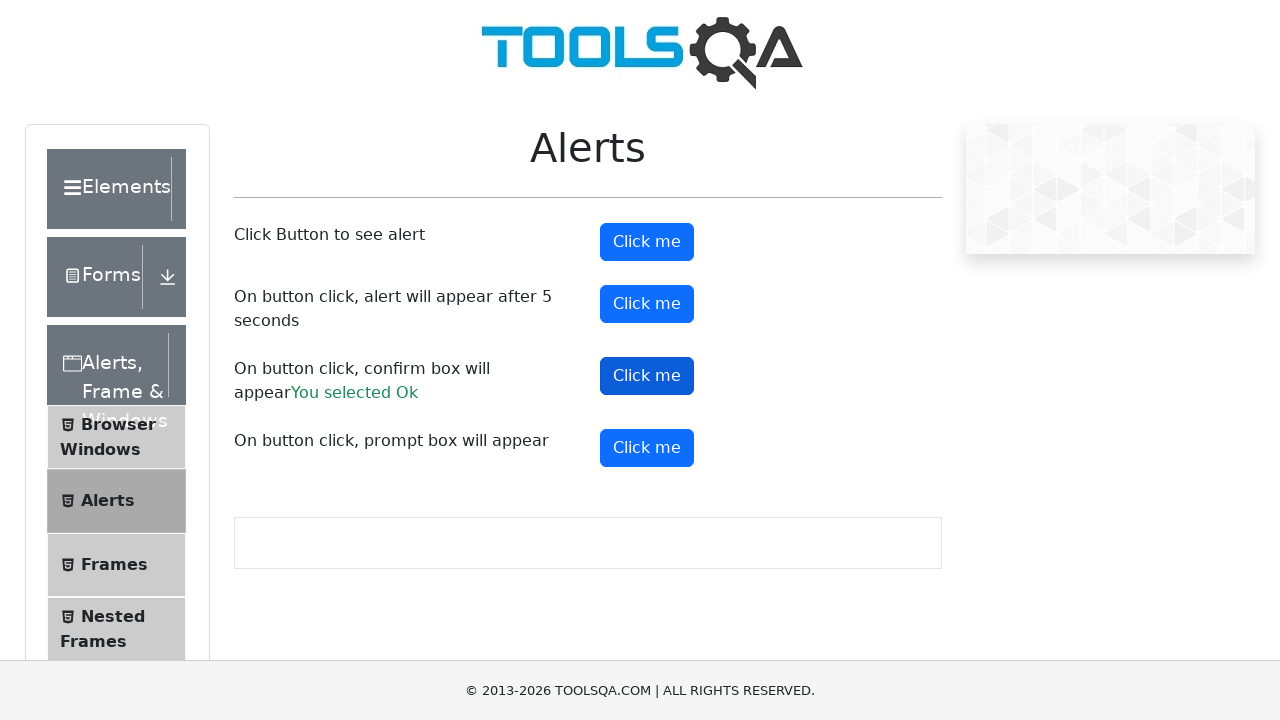

Scrolled prompt button into view
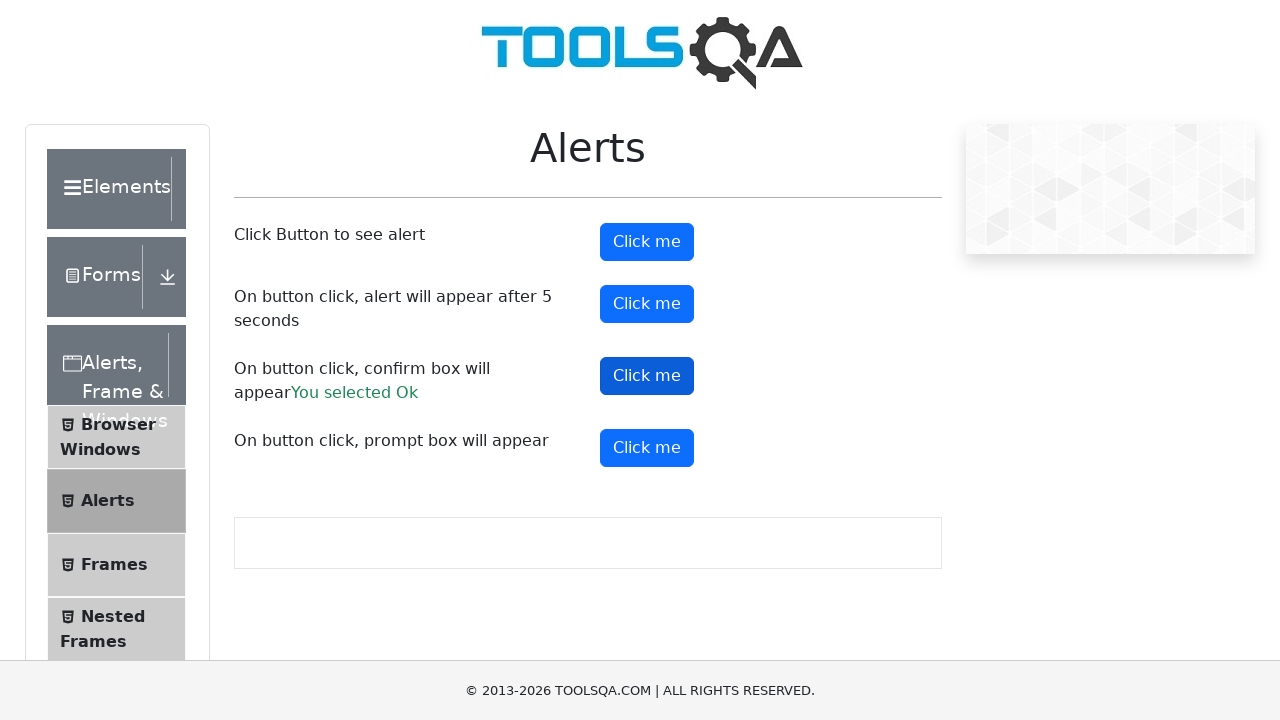

Set up dialog handler to enter 'Hello World' and accept prompt
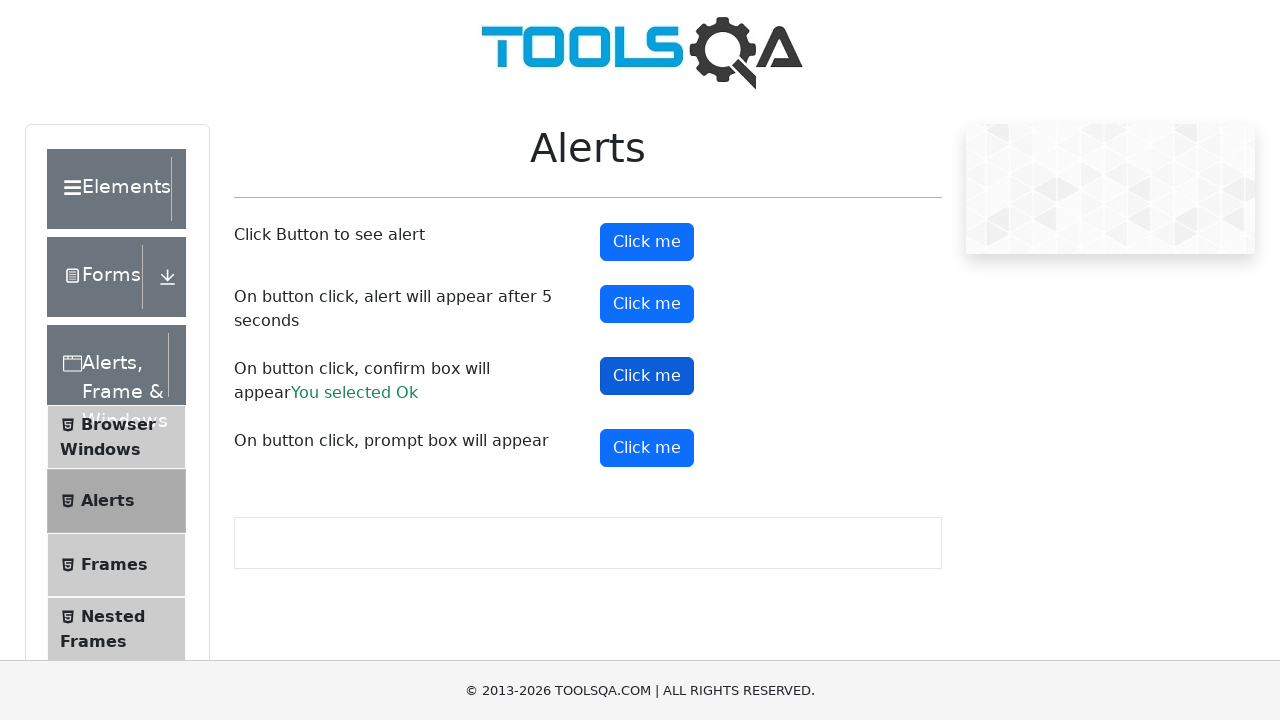

Clicked prompt button to trigger prompt dialog at (647, 448) on #promtButton
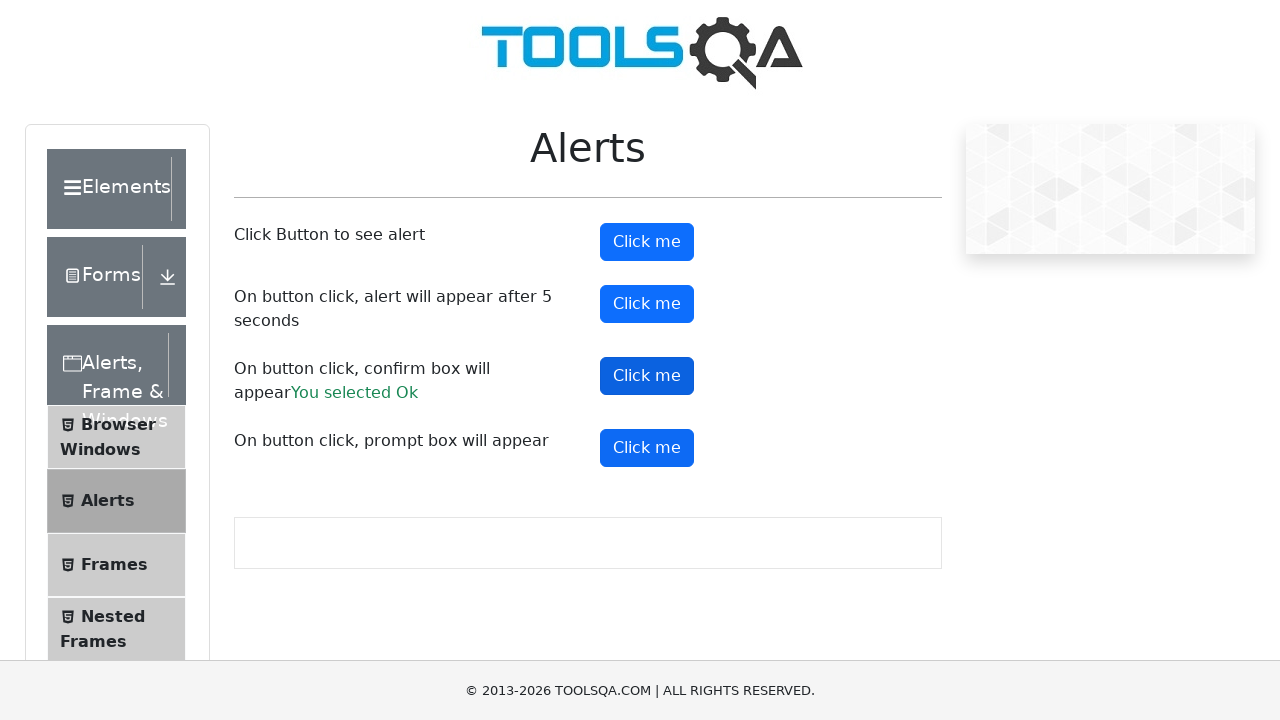

Waited for prompt dialog processing and accepted with 'Hello World'
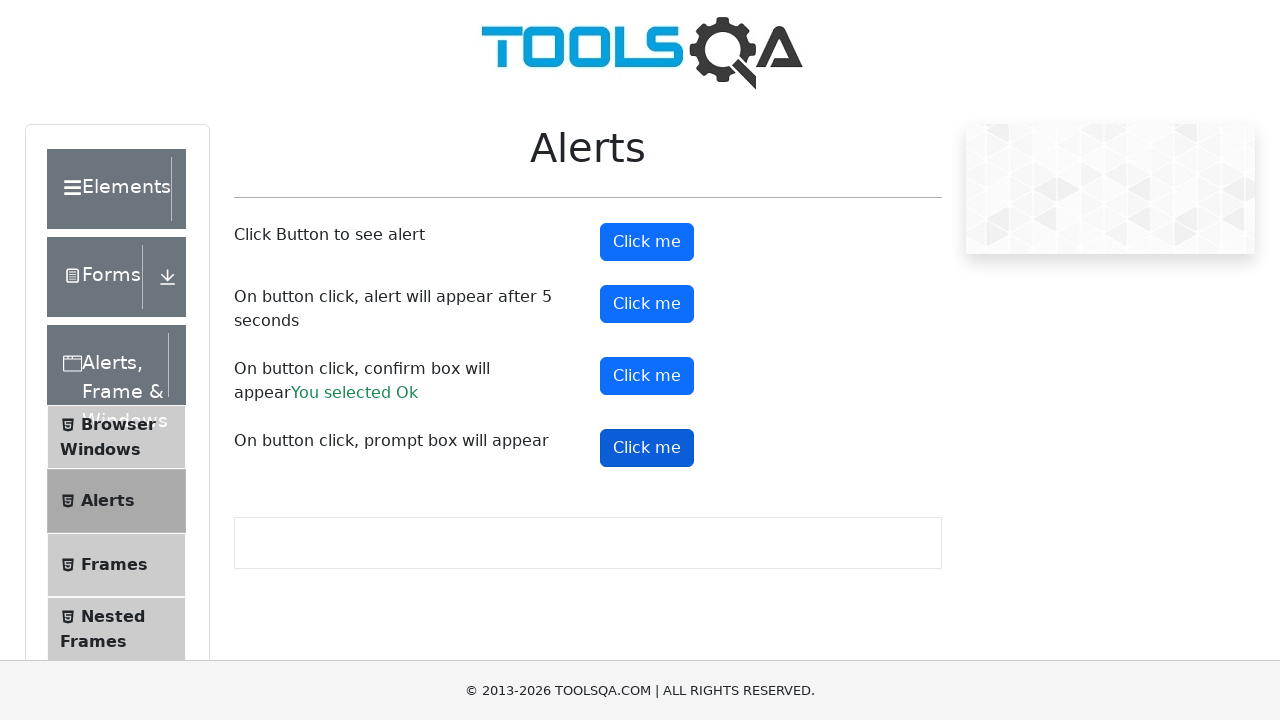

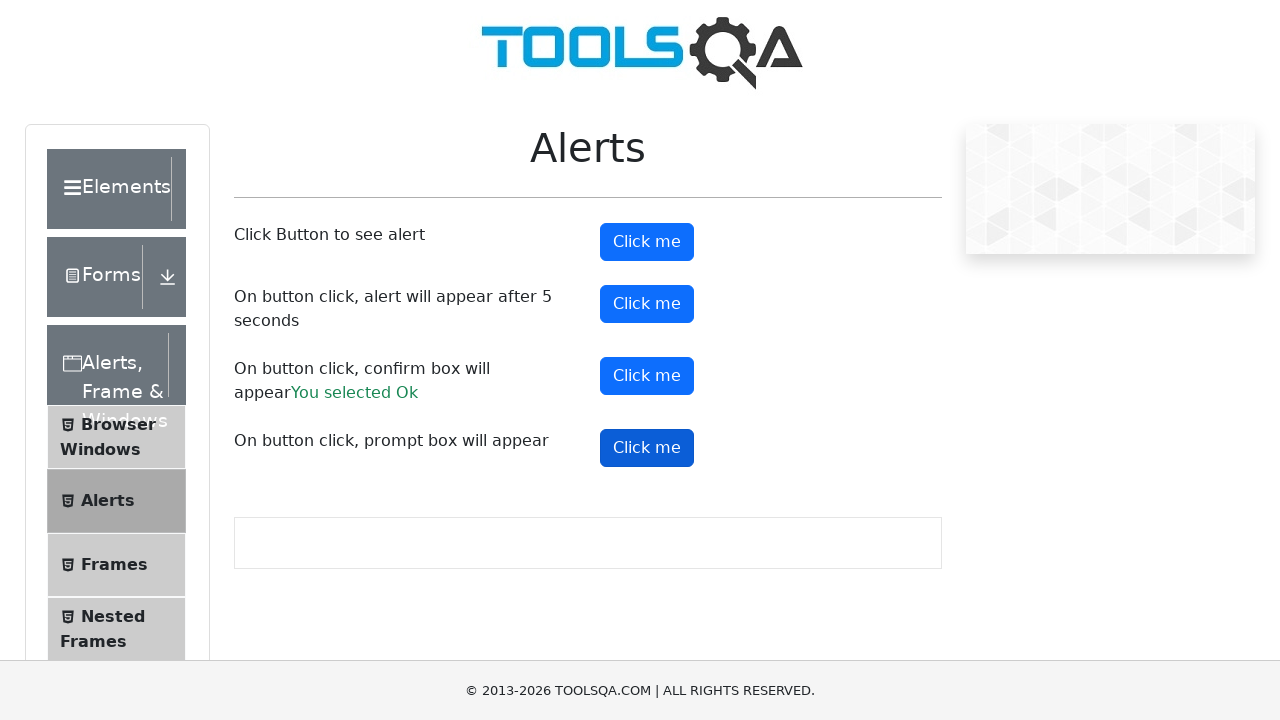